Tests a user registration form by filling in personal details including first name, last name, address, email, phone, selecting gender and hobbies, and entering password fields.

Starting URL: https://demo.automationtesting.in/Register.html

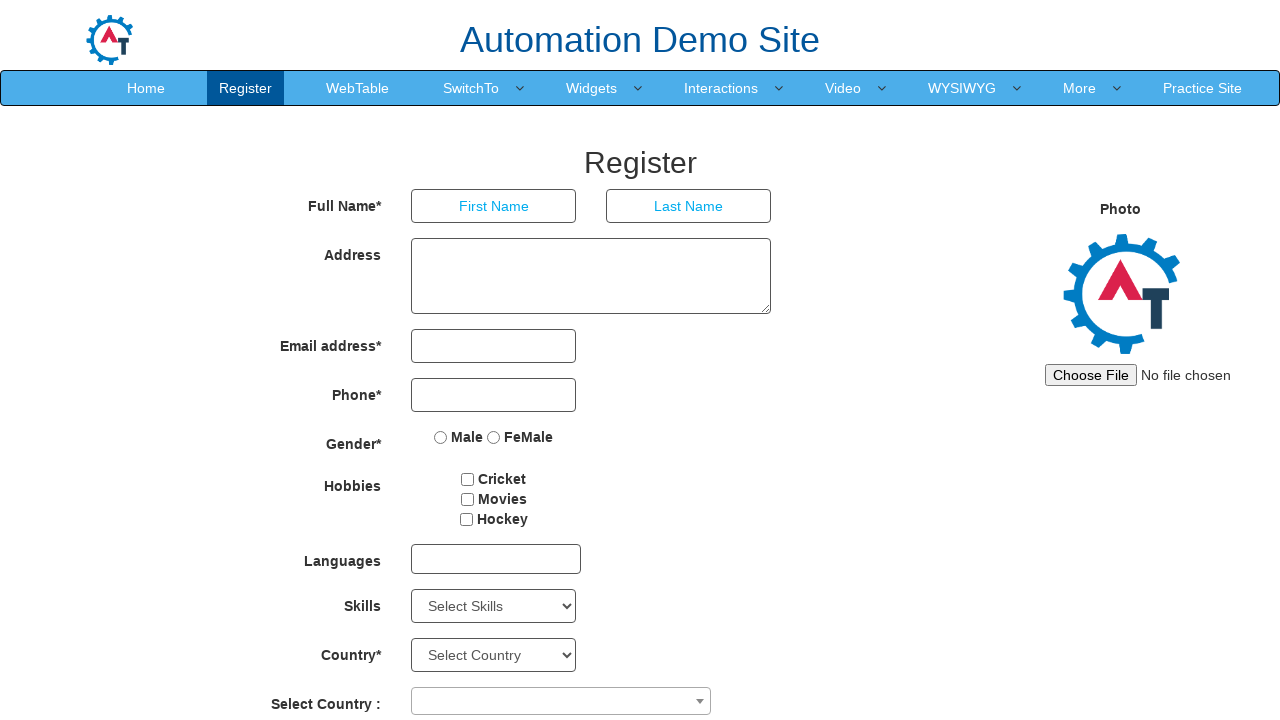

Filled first name field with 'Marcus' on input[placeholder='First Name']
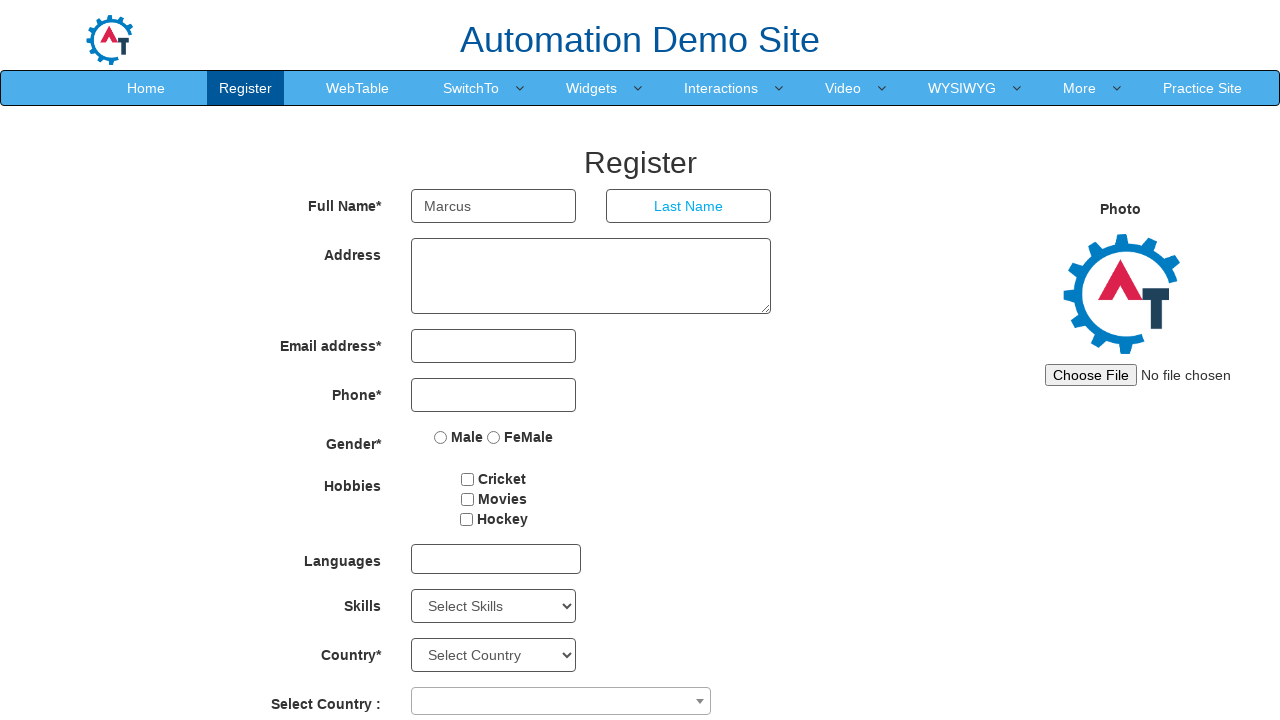

Filled last name field with 'Thompson' on input[placeholder='Last Name']
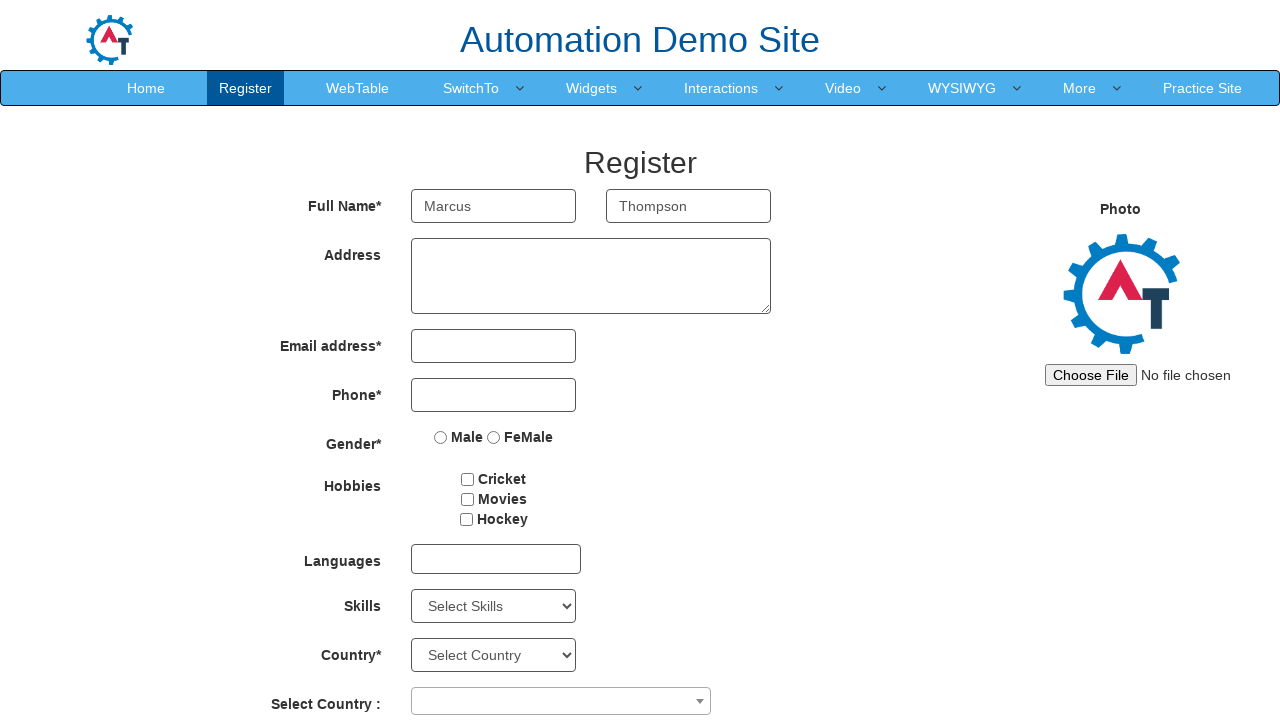

Filled address field with '742 Evergreen Terrace, Springfield' on textarea[rows='3']
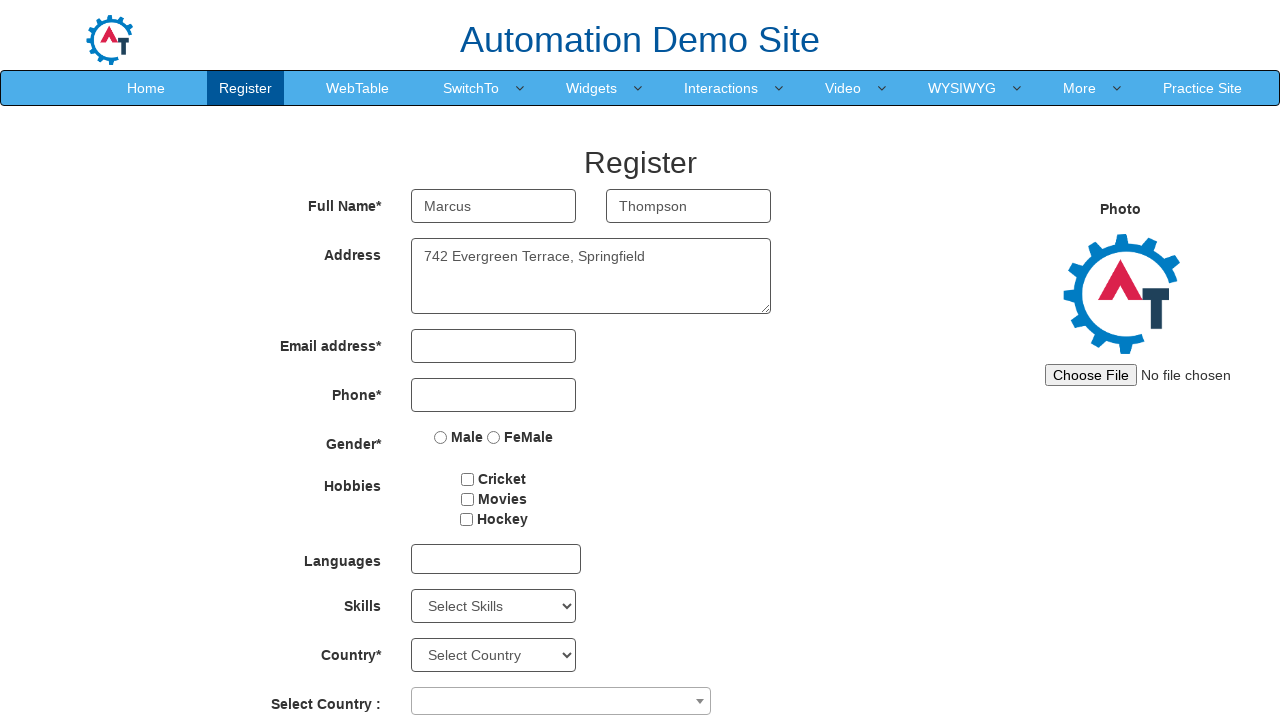

Filled email field with 'marcus.thompson@testmail.com' on input[type='email']
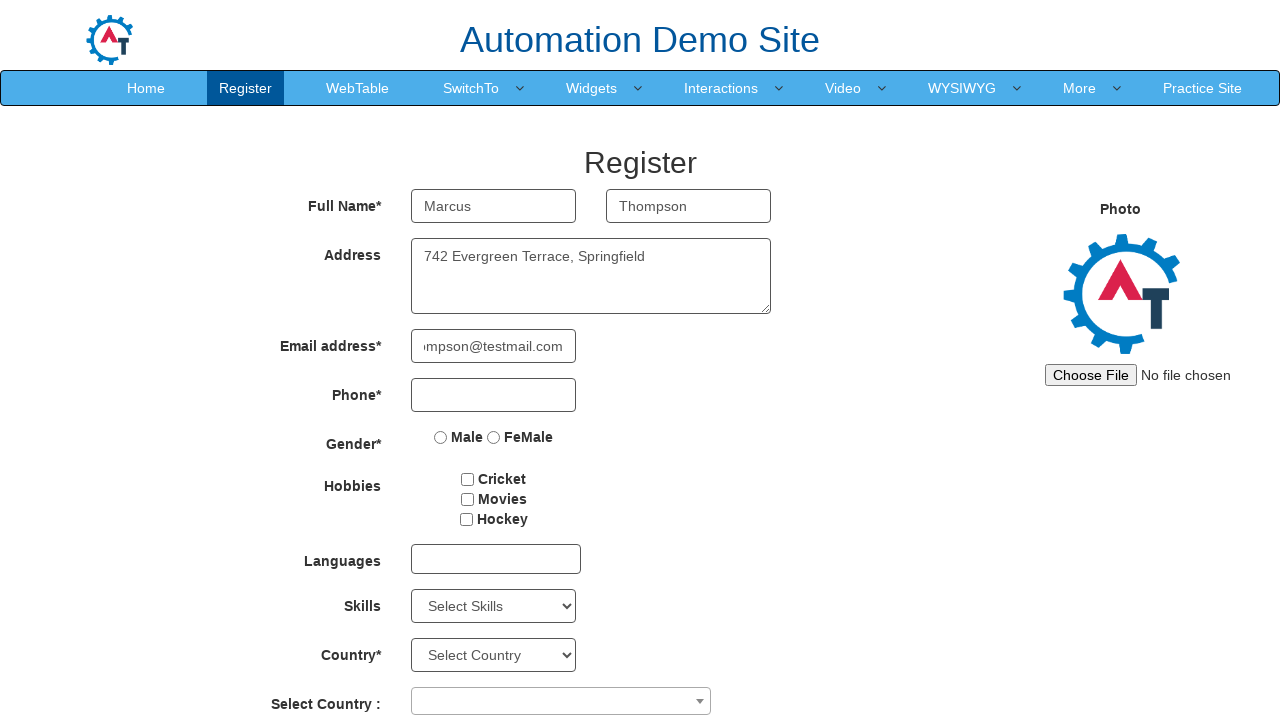

Filled phone number field with '0723456789' on input[type='tel']
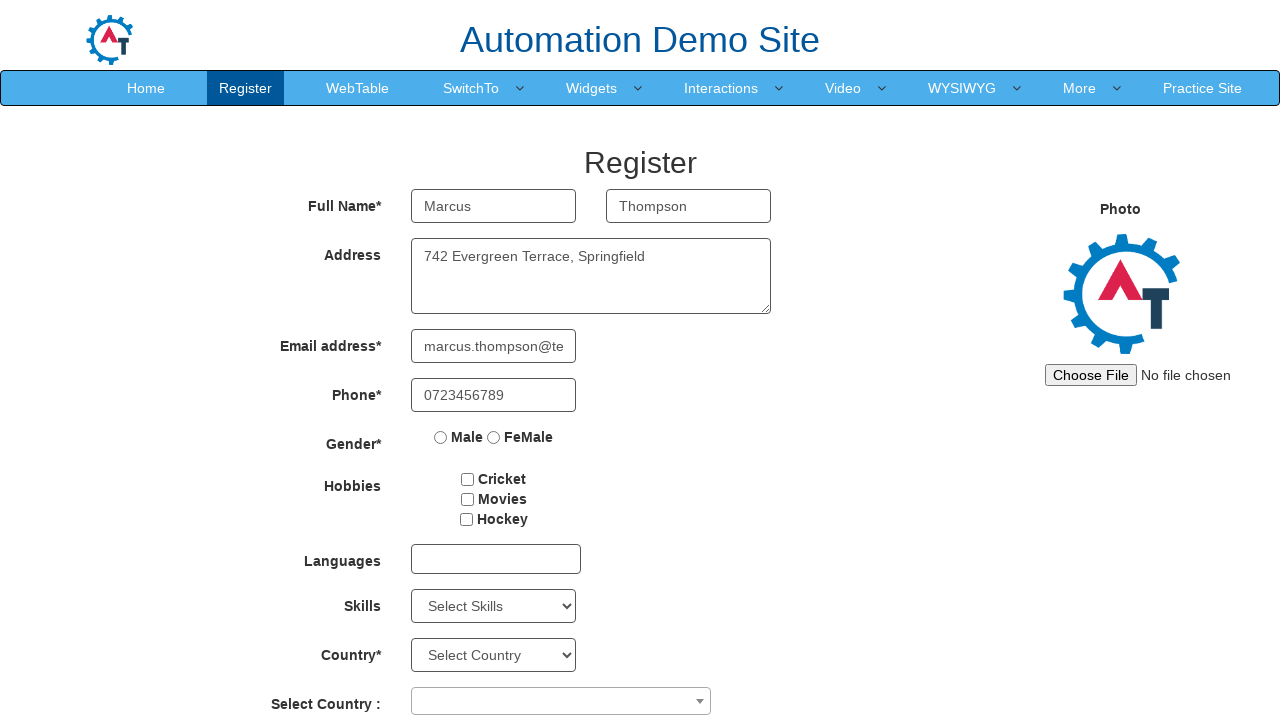

Selected Male gender option at (441, 437) on input[value='Male']
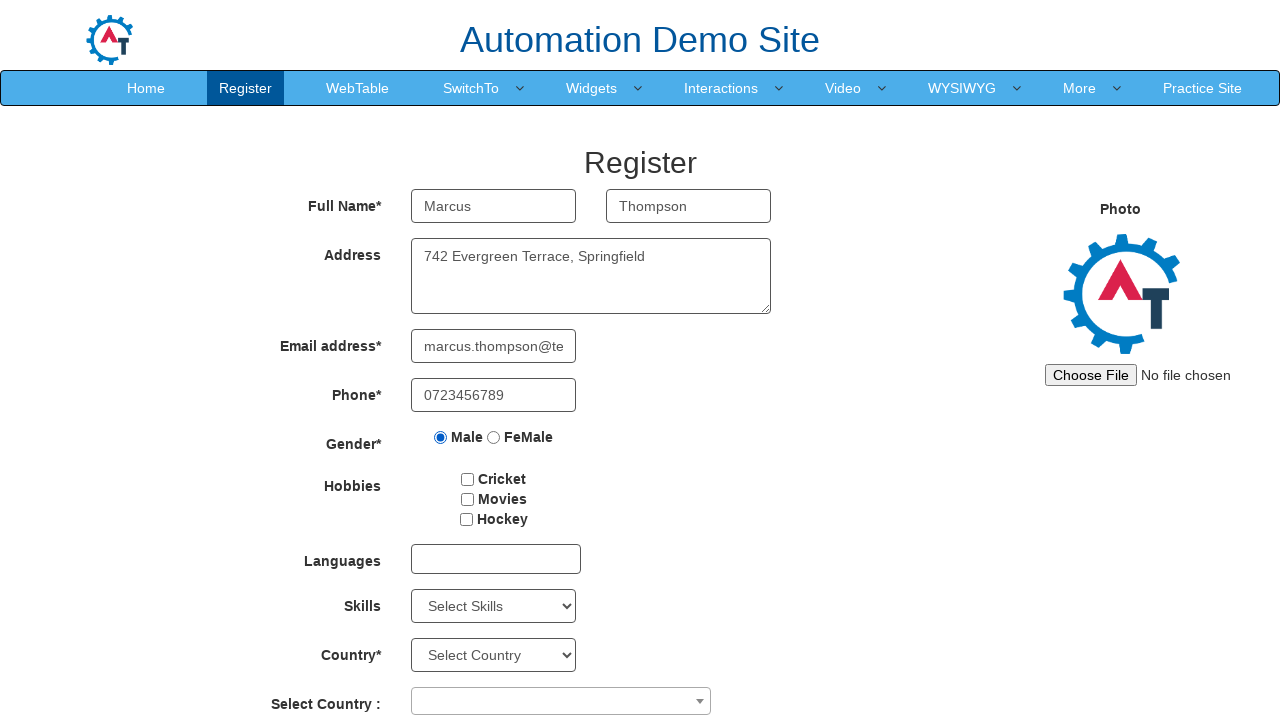

Selected hobby checkbox 2 at (467, 499) on input#checkbox2
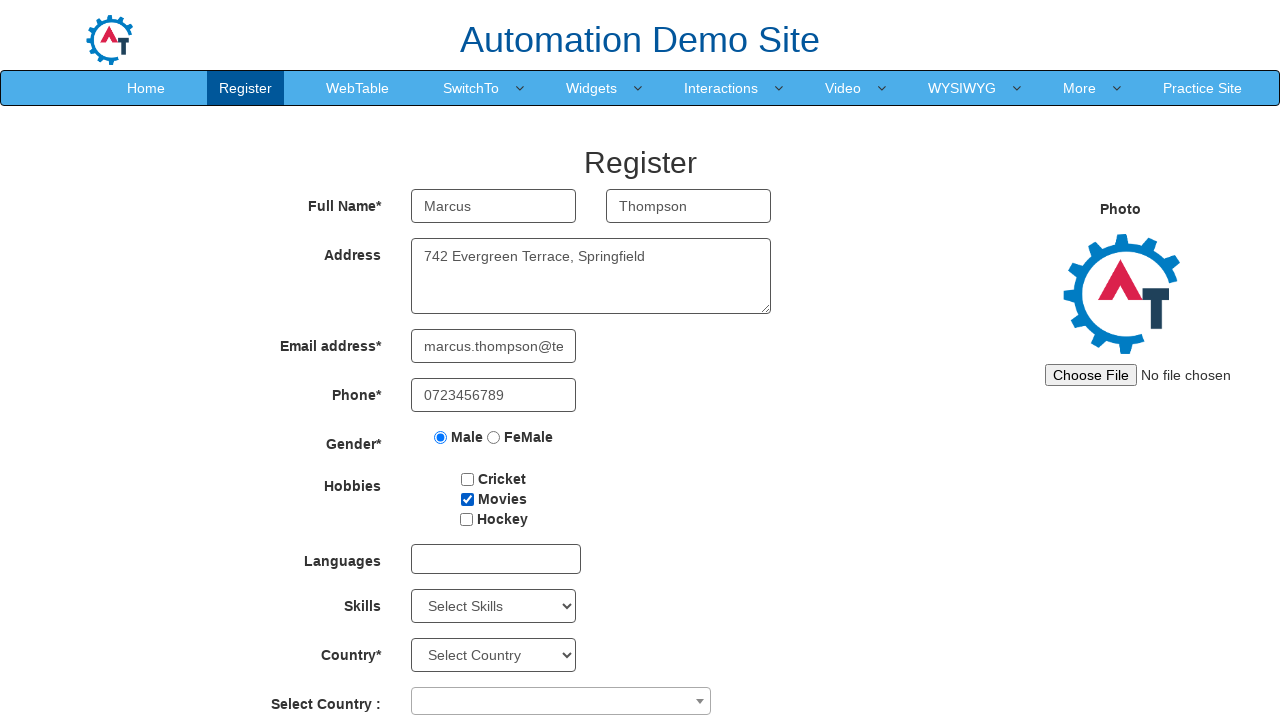

Selected hobby checkbox 3 at (466, 519) on input#checkbox3
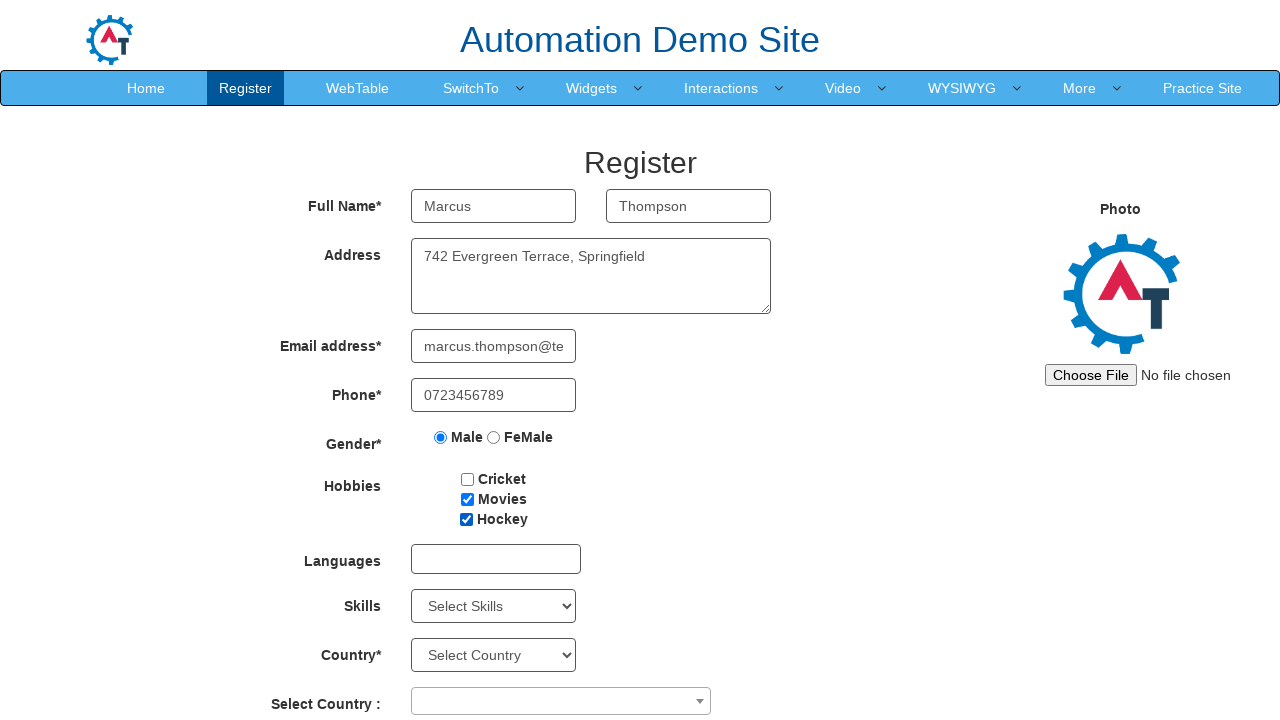

Filled password field with 'SecurePass123' on input#firstpassword
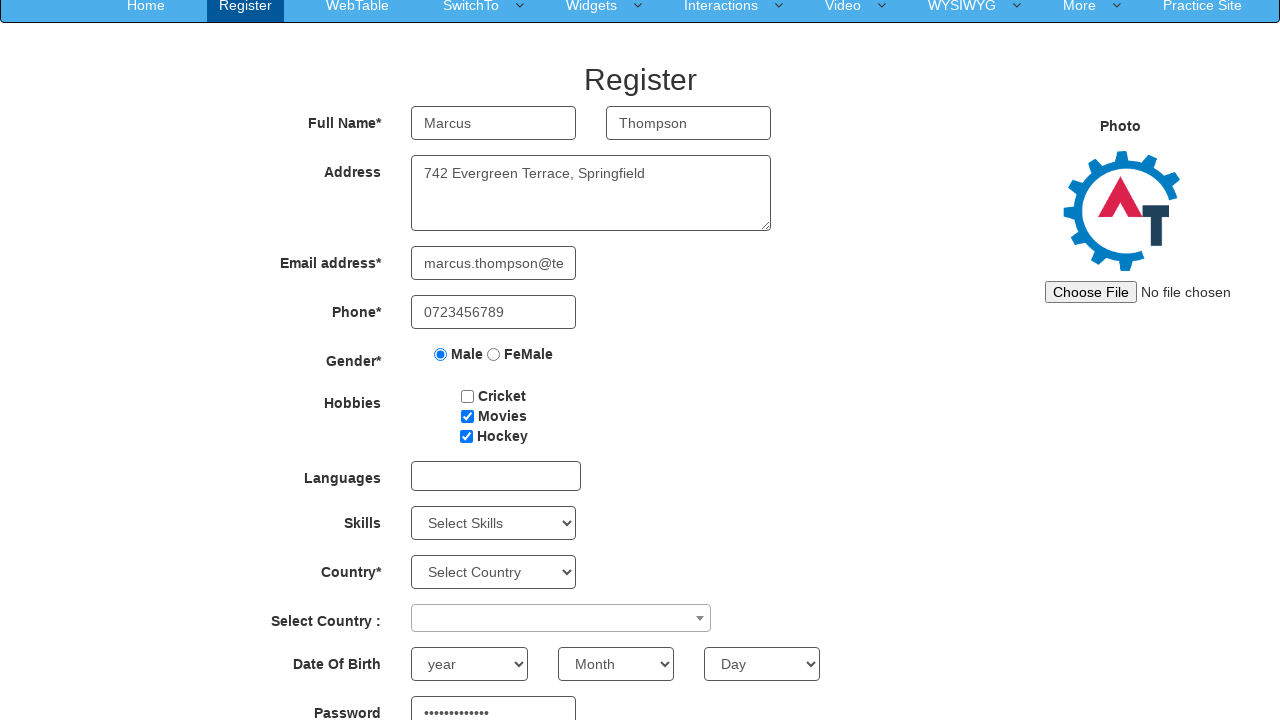

Filled confirm password field with 'SecurePass123' on input#secondpassword
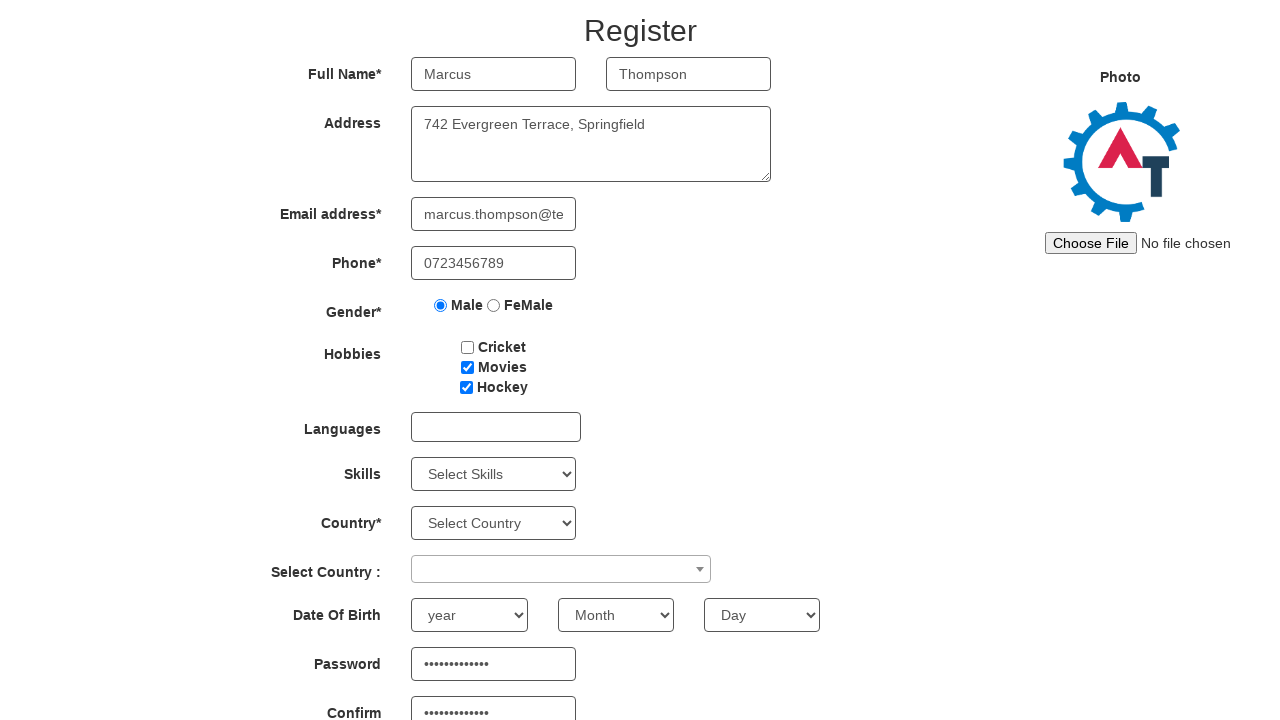

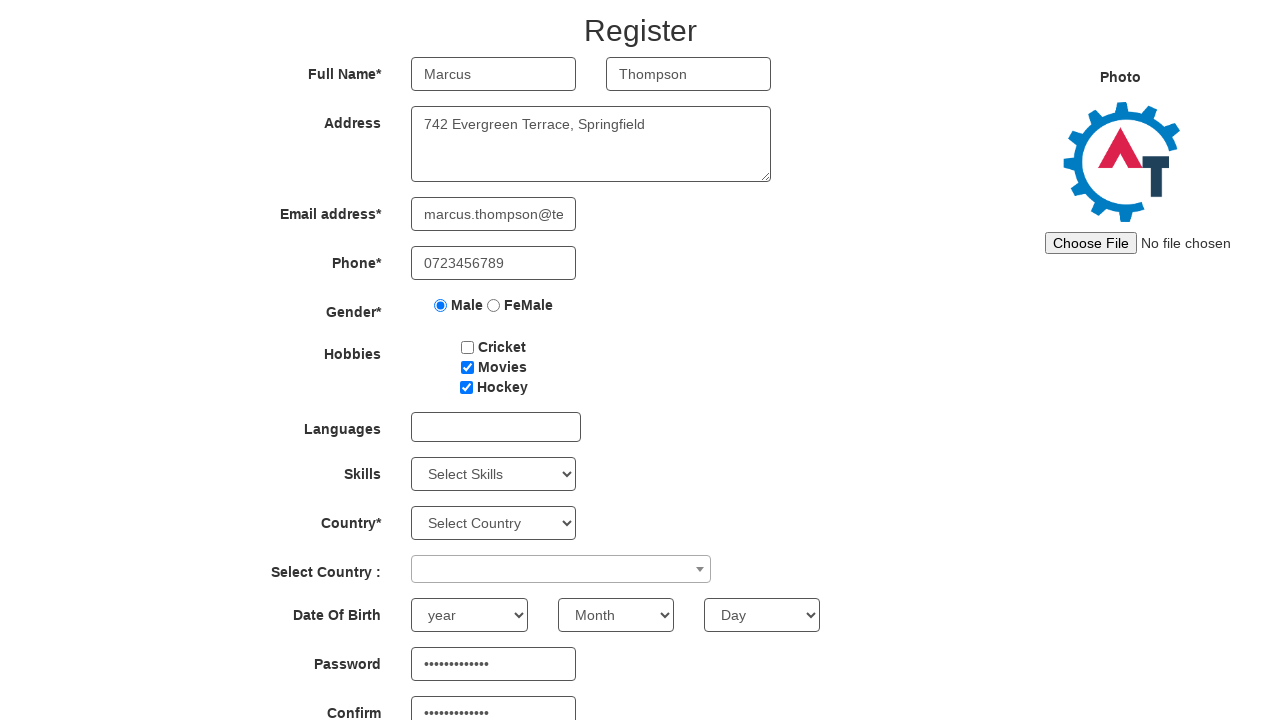